Tests custom dropdown selection by clicking to open a language selector and choosing "English" from the options

Starting URL: https://demo.automationtesting.in/Register.html

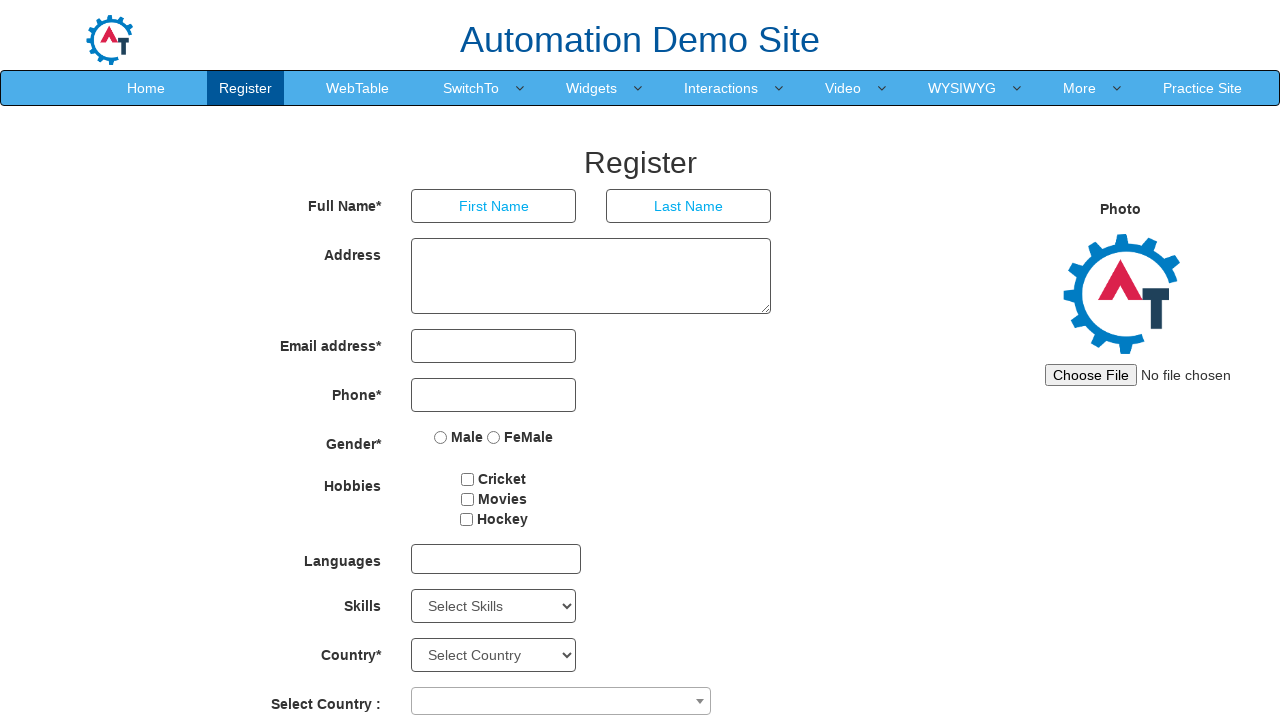

Navigated to Register.html
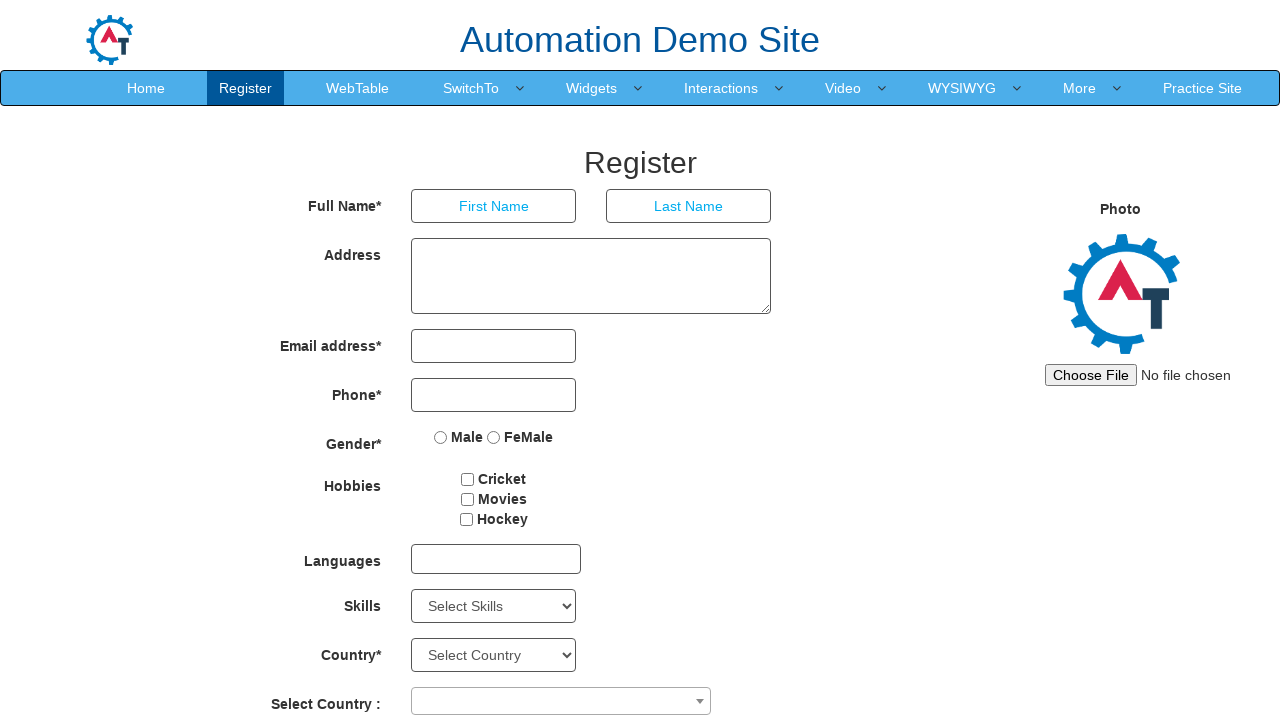

Clicked language dropdown to open it at (496, 559) on #msdd
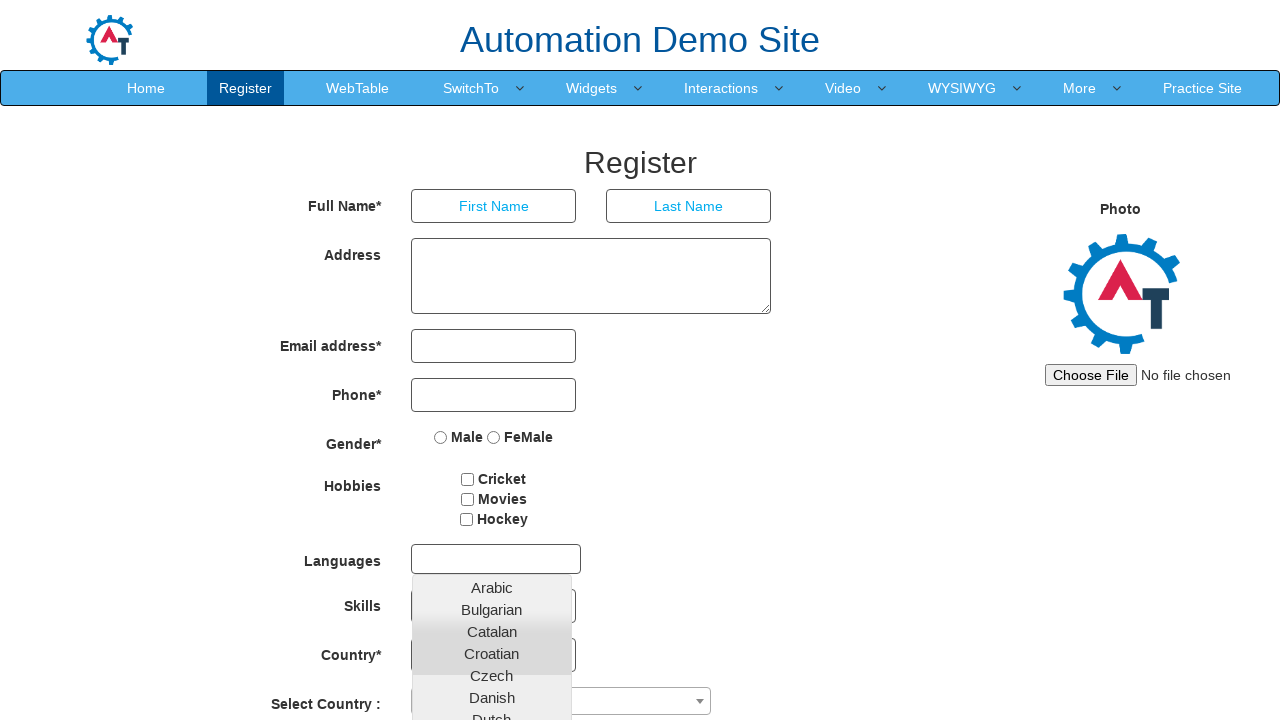

Selected 'English' from language options at (492, 457) on a.ui-corner-all:has-text('English')
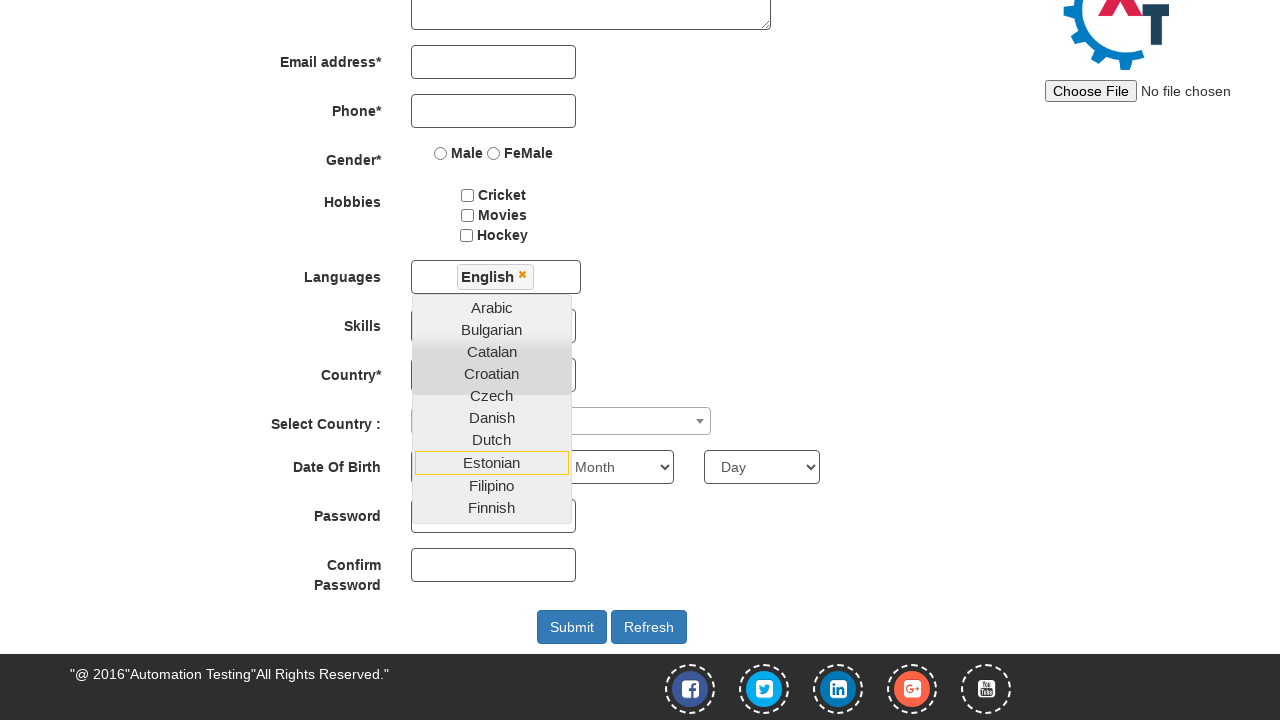

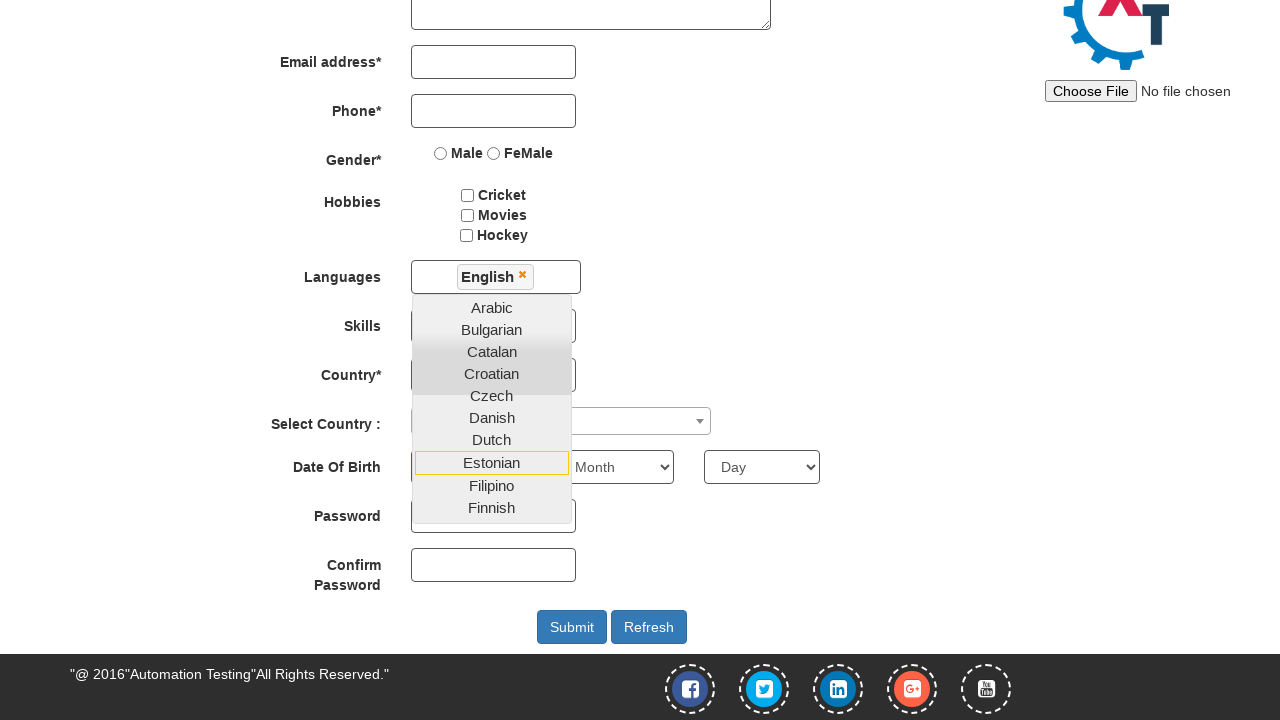